Navigates to Manchester United's Contact Us page and verifies that phone number and contact title elements are present on the page.

Starting URL: https://www.manutd.com/

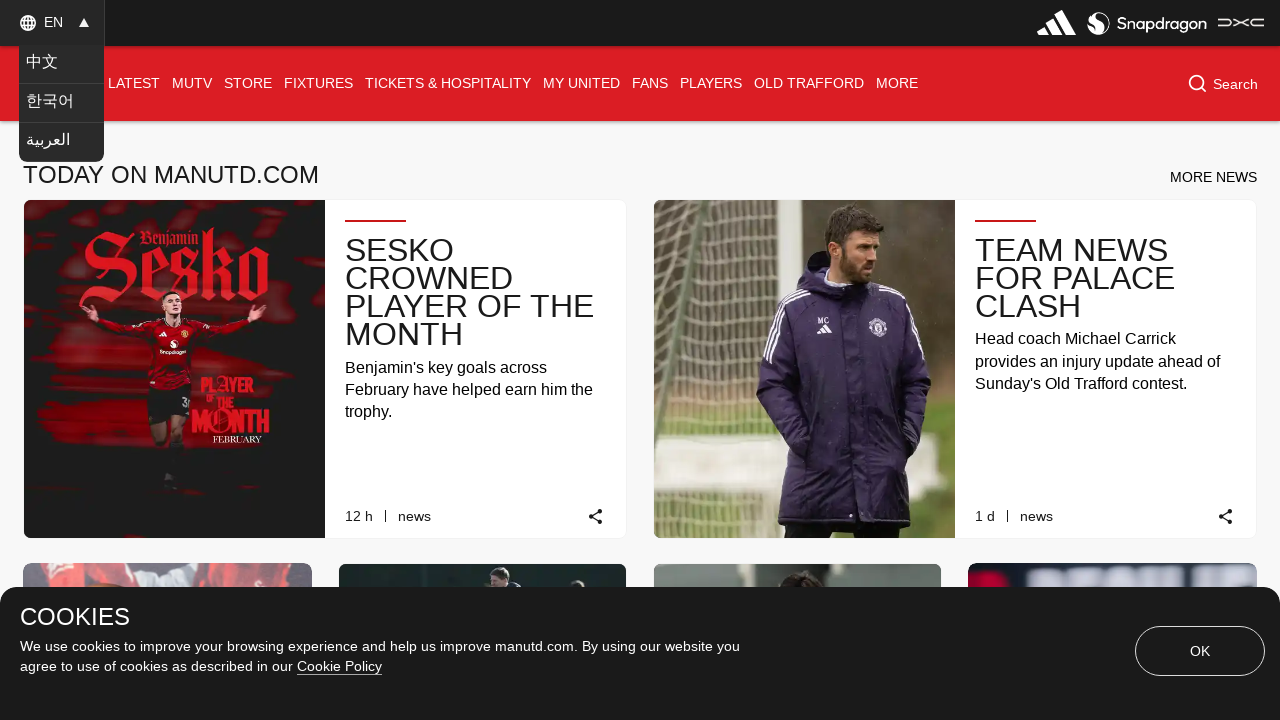

Navigated to Manchester United Contact Us page
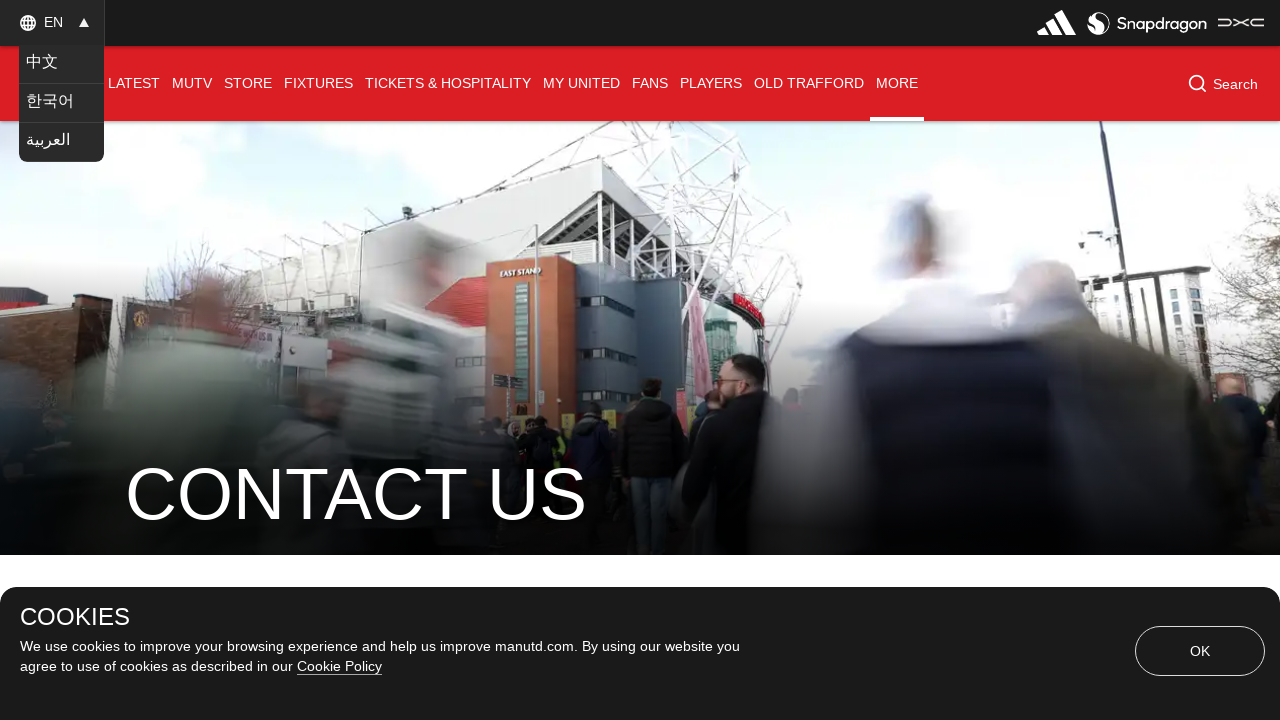

Phone number elements loaded on page
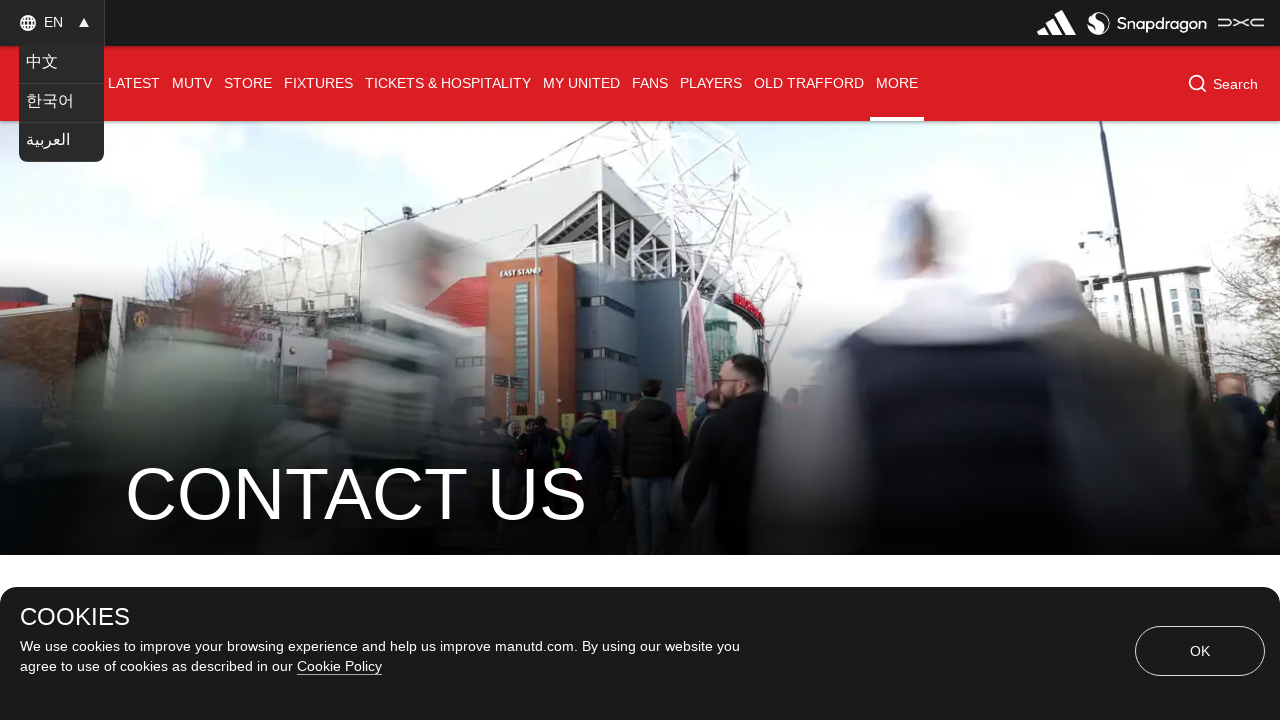

Contact title elements loaded on page
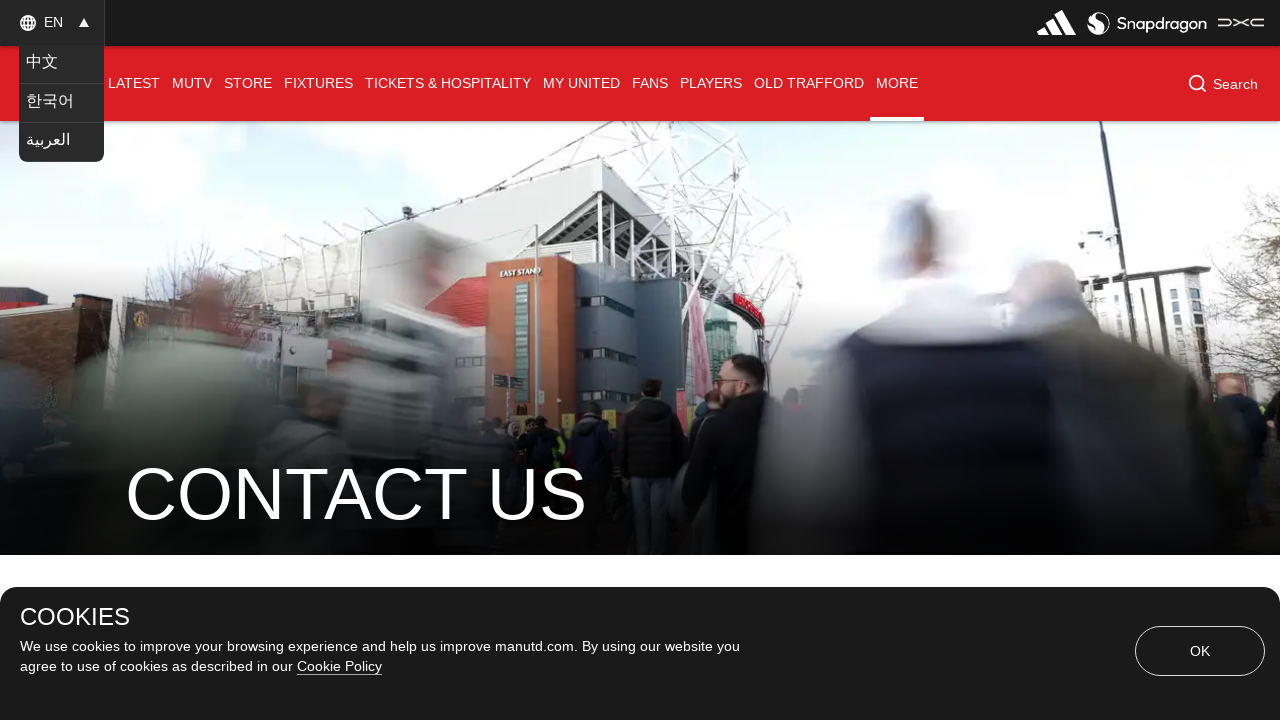

Located phone number link elements
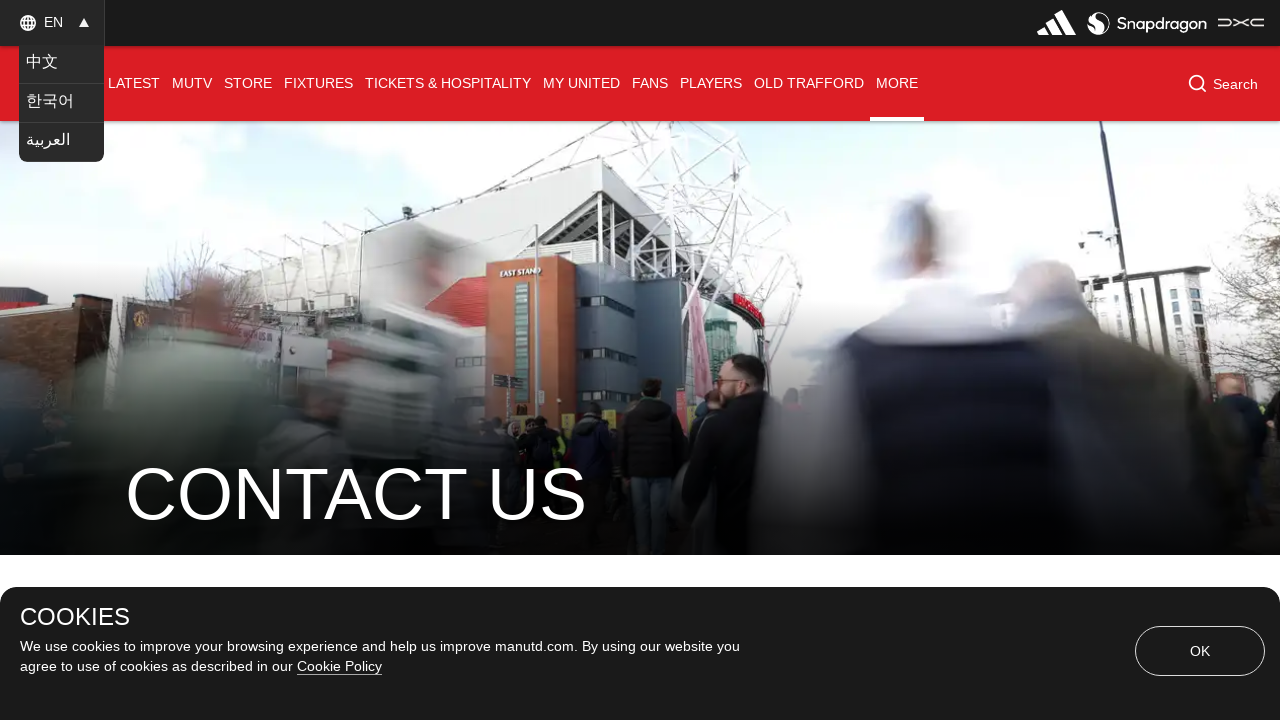

Verified at least one phone number is present on the page
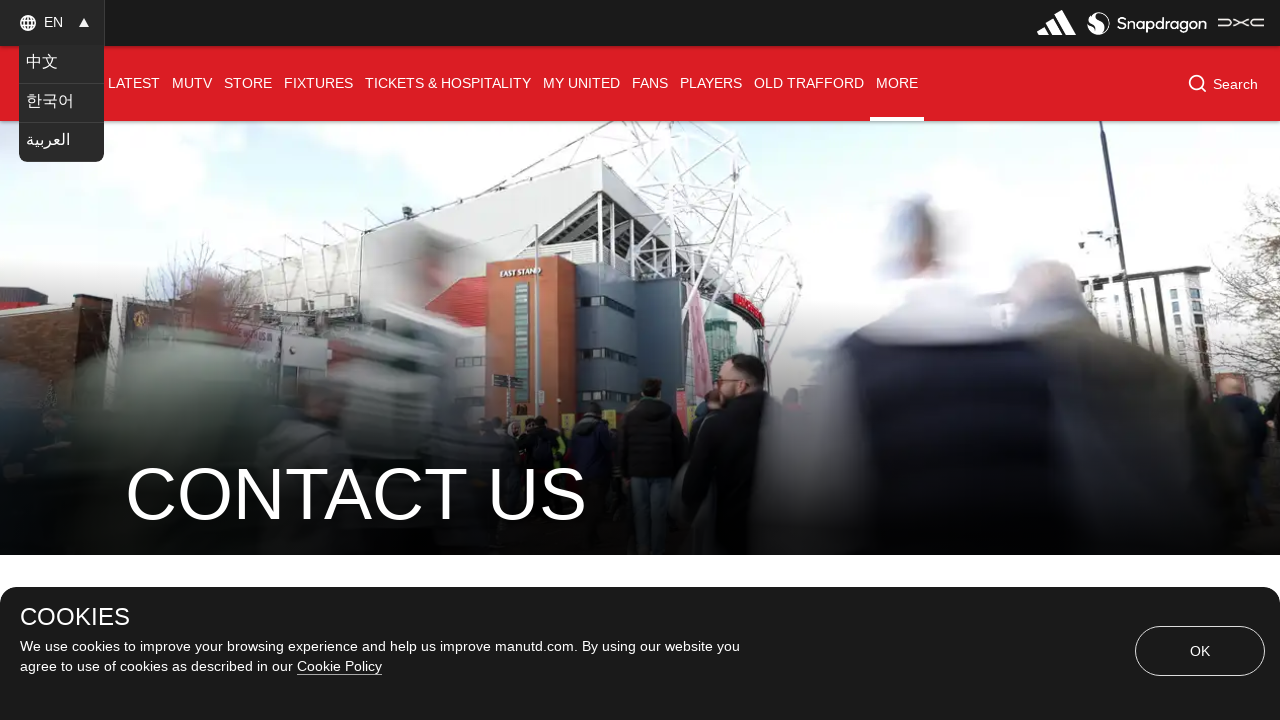

Located contact title elements
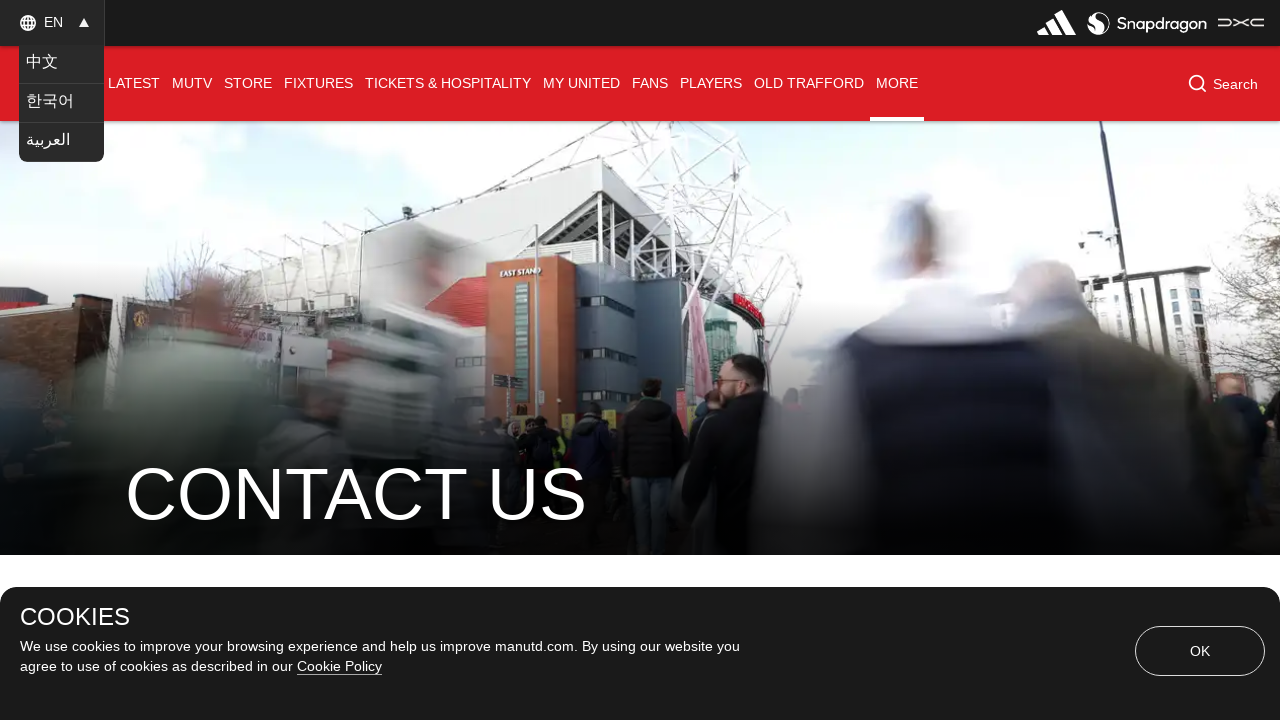

Verified at least one contact title is present on the page
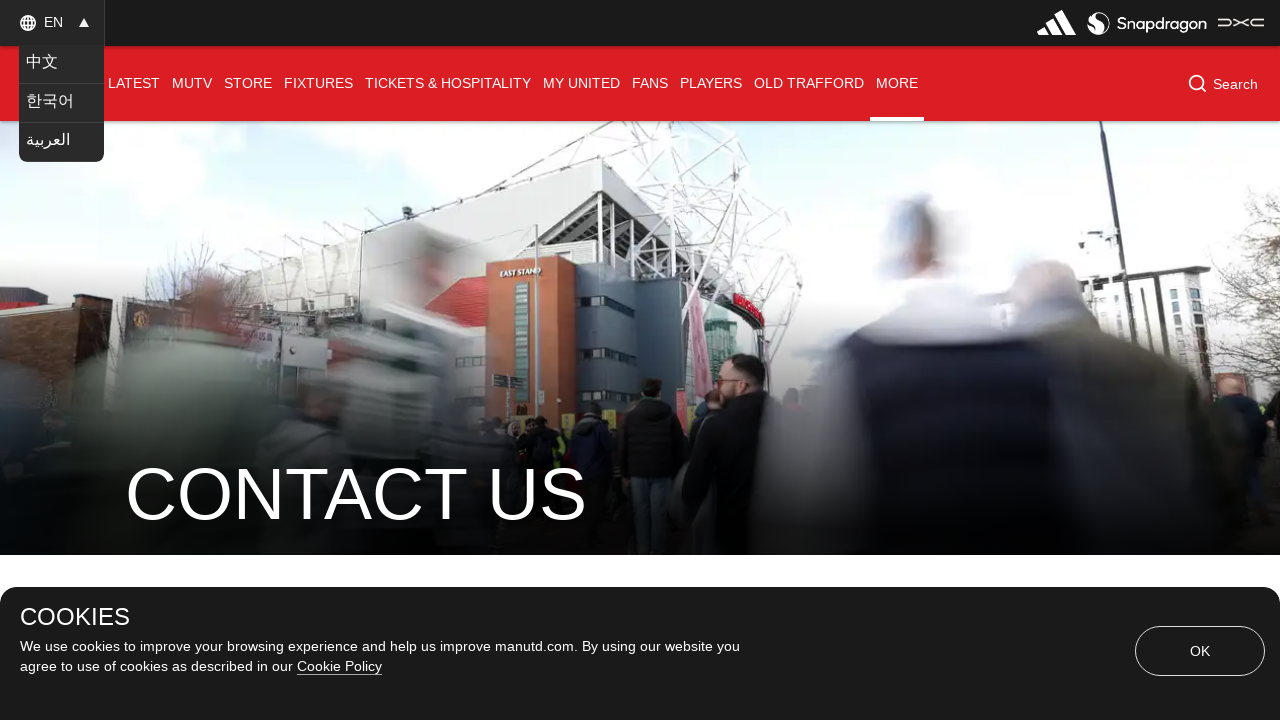

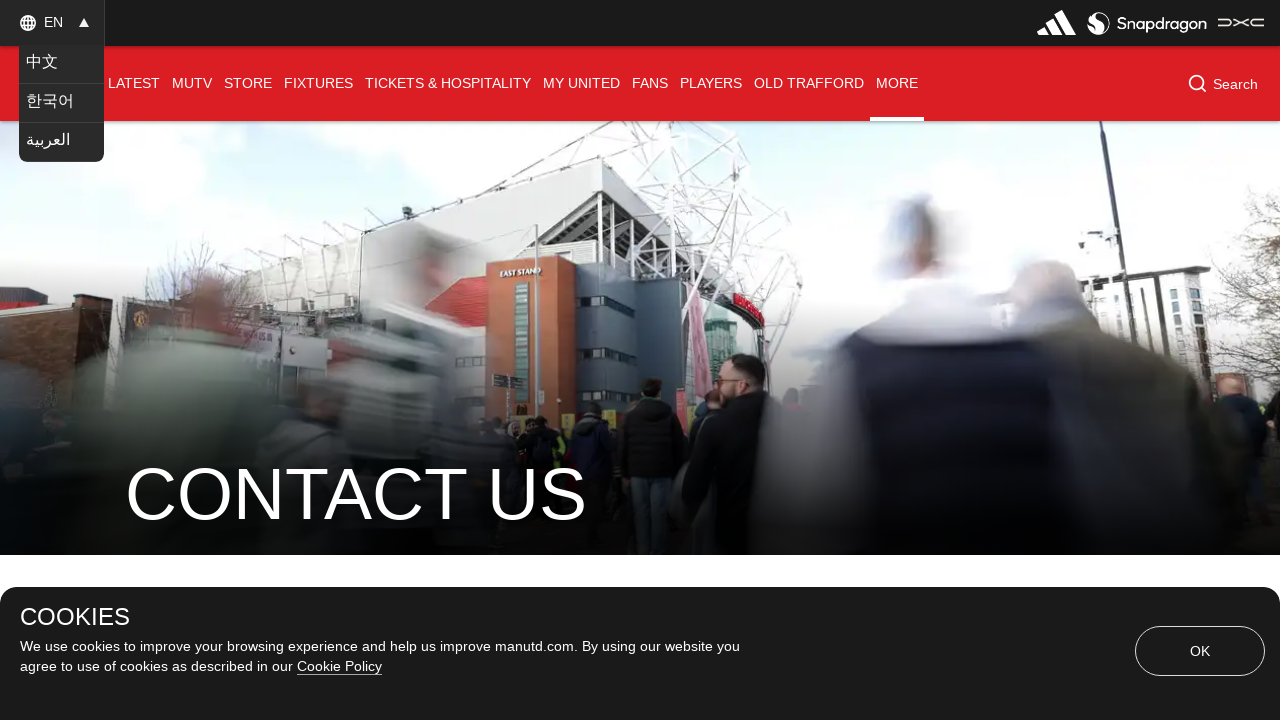